Tests table interaction on a practice automation site by verifying table structure (rows and columns count), and navigating through paginated table data by clicking pagination buttons.

Starting URL: https://testautomationpractice.blogspot.com/

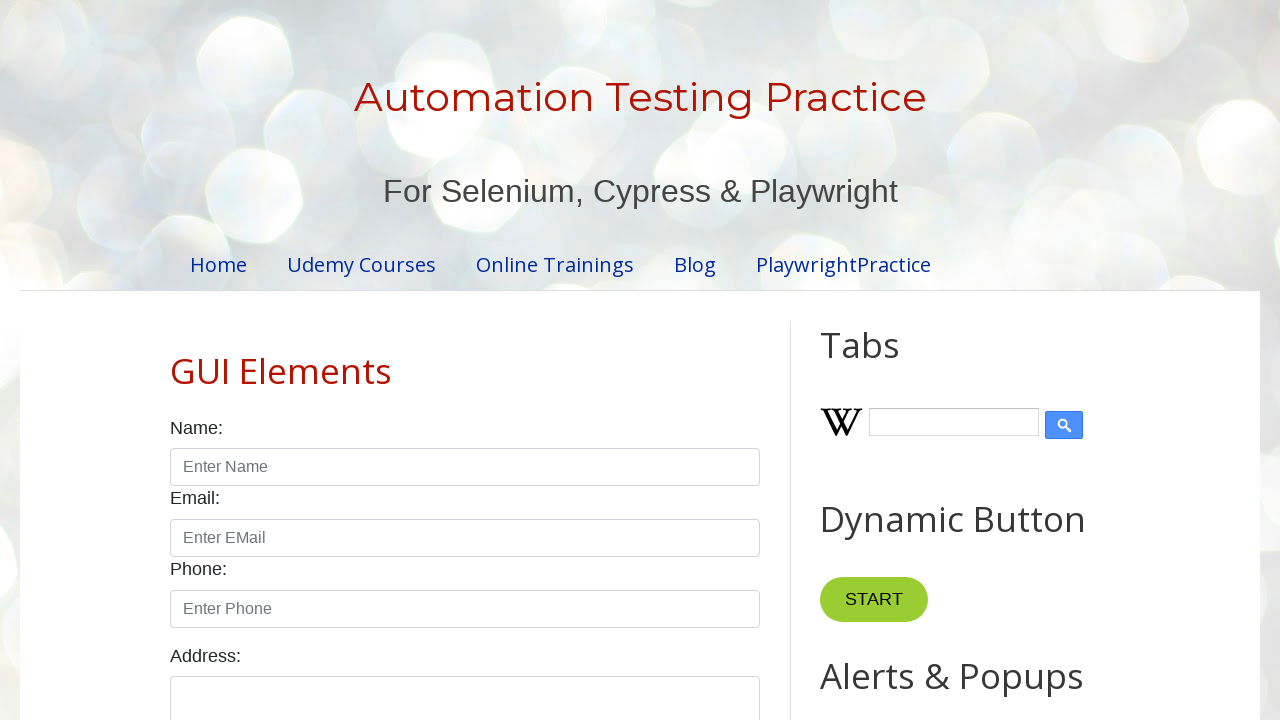

Located product table element
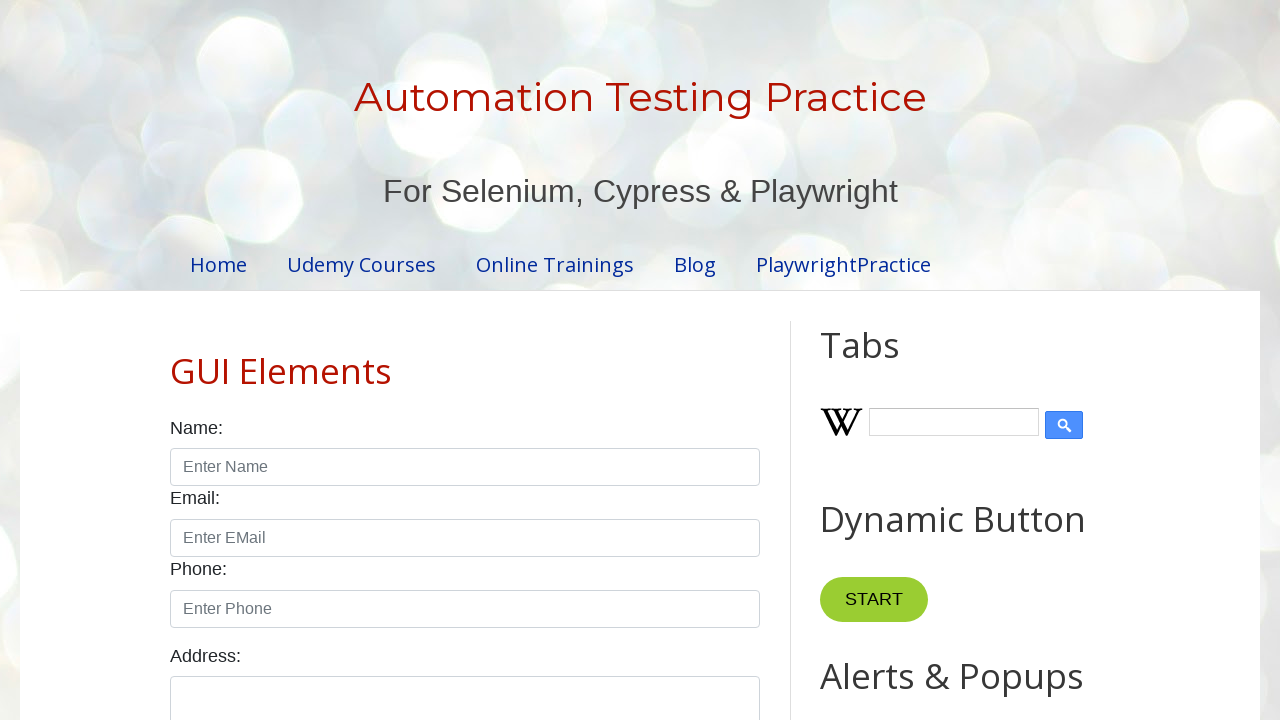

Product table became visible
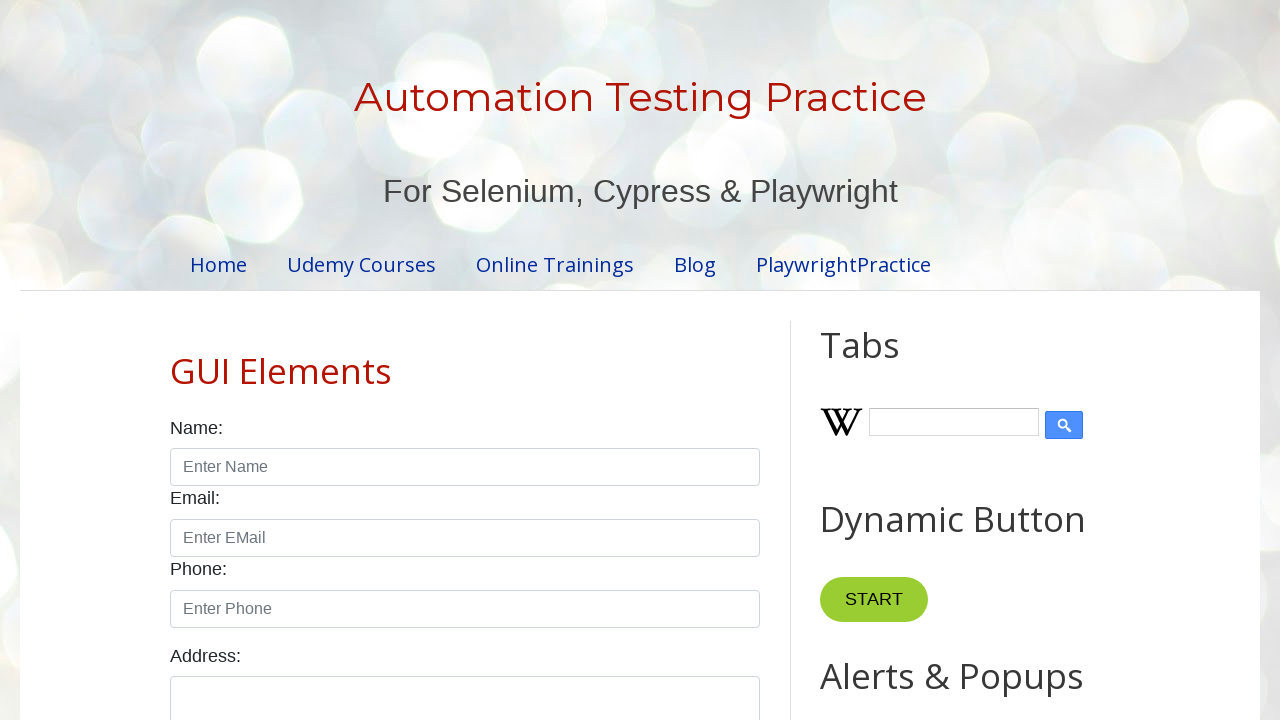

Located table header columns
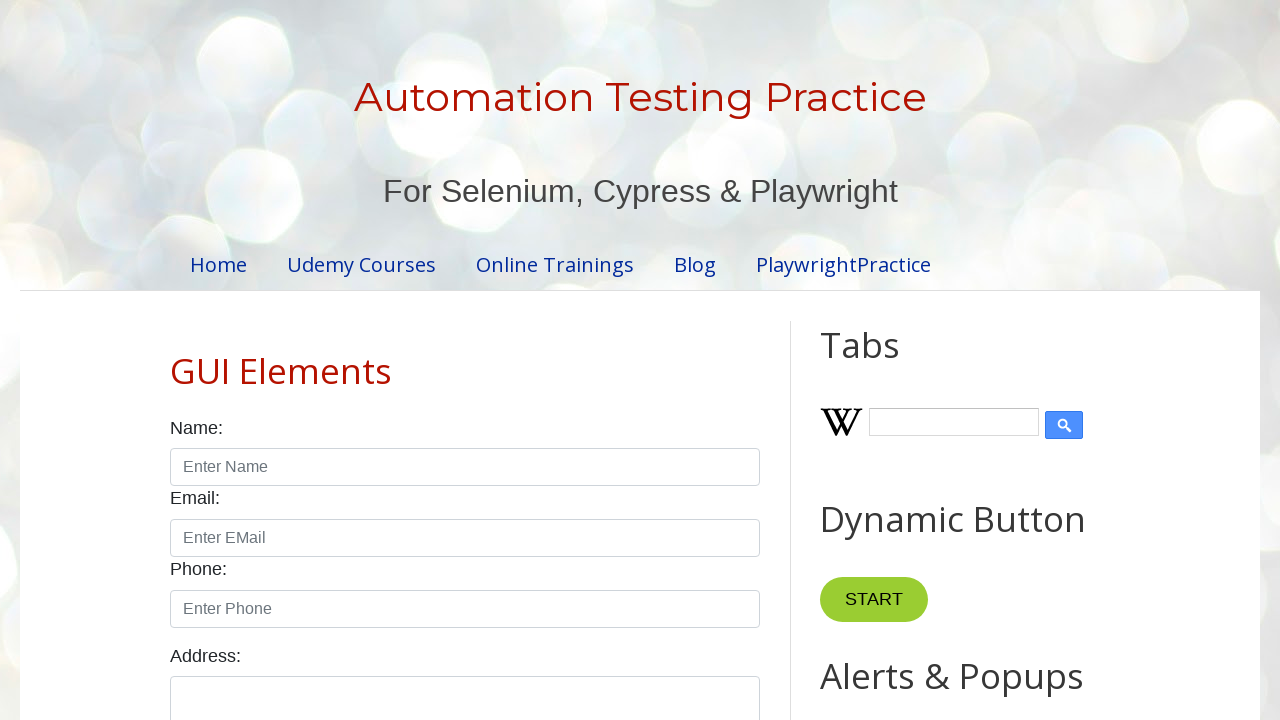

Located table body rows
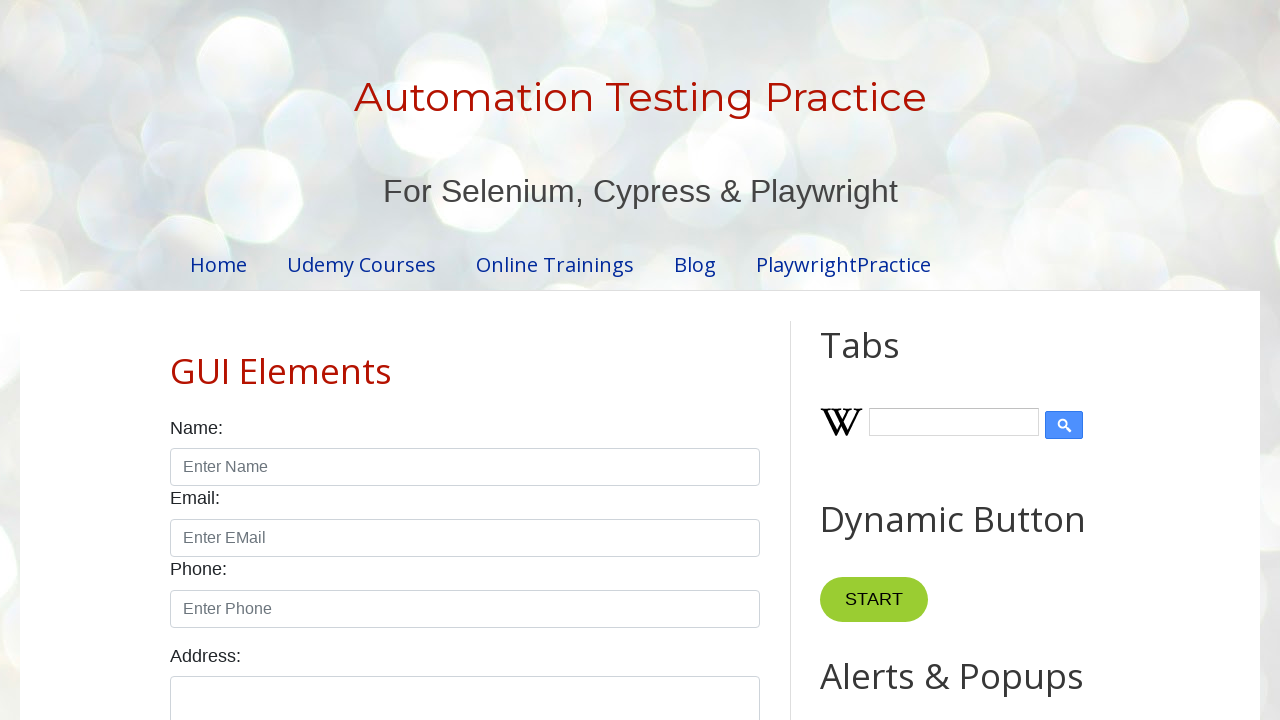

Verified table has 4 columns as expected
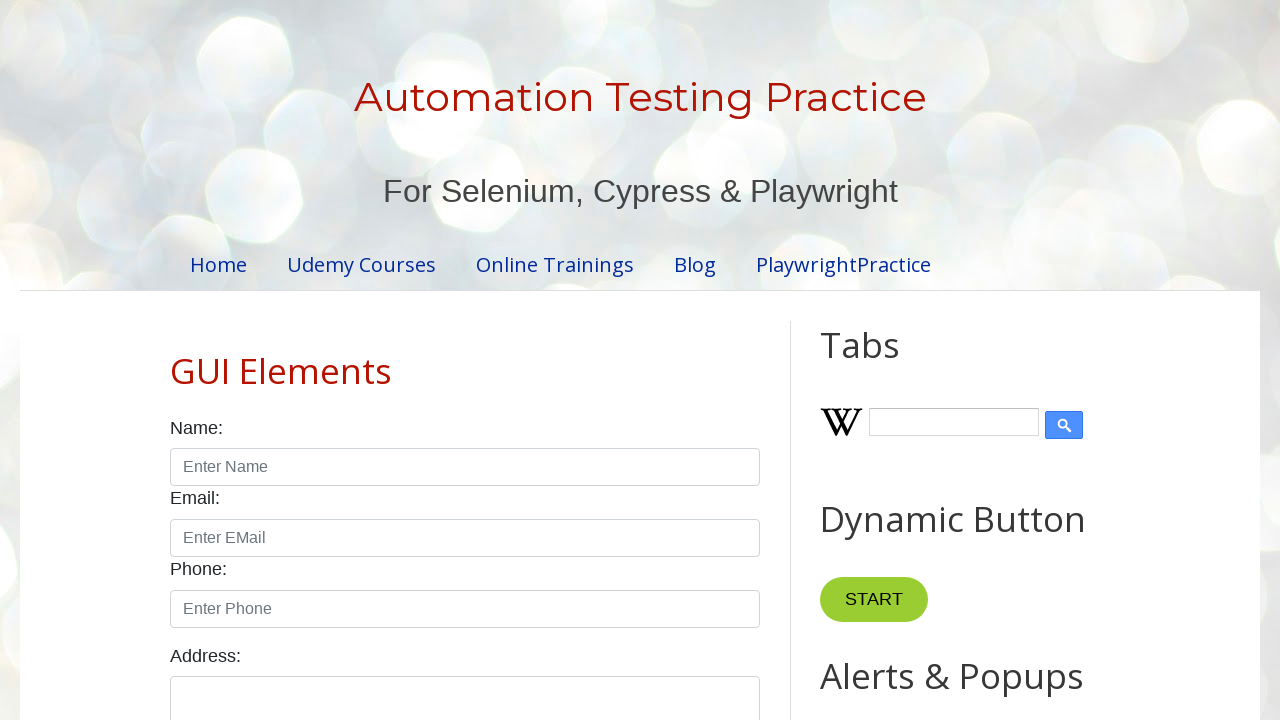

Verified table has 5 rows as expected
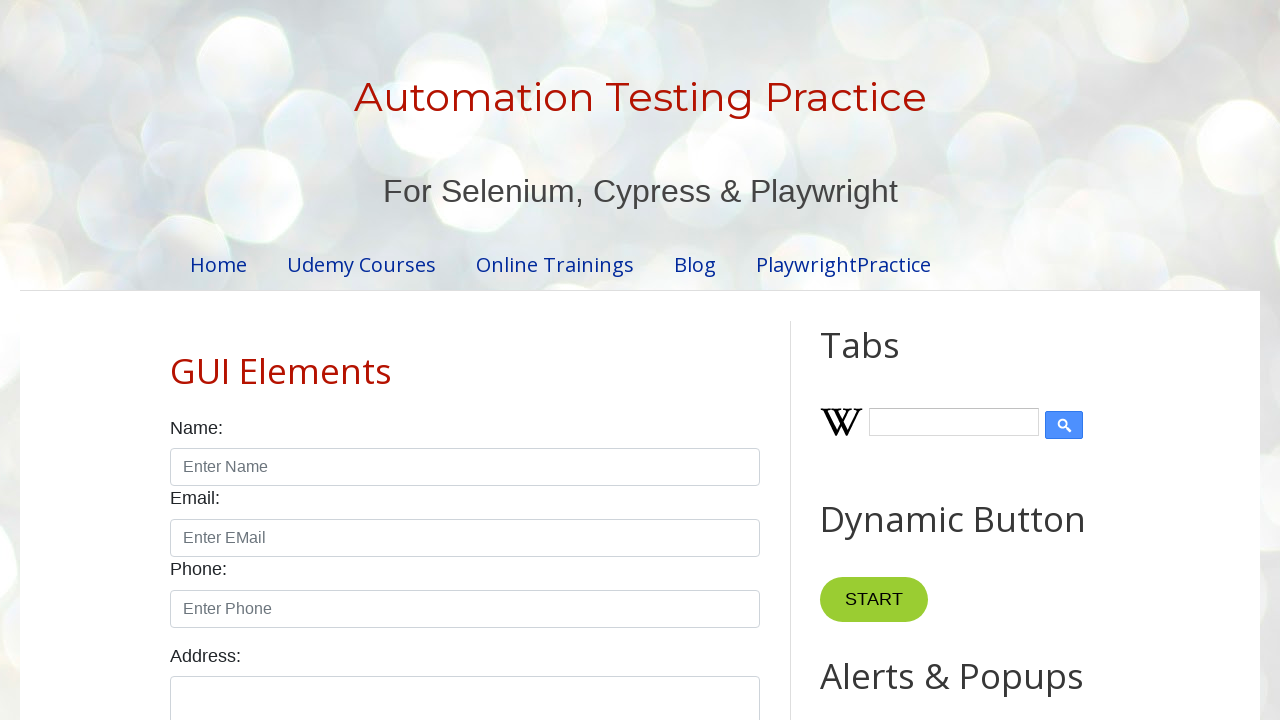

Located pagination buttons
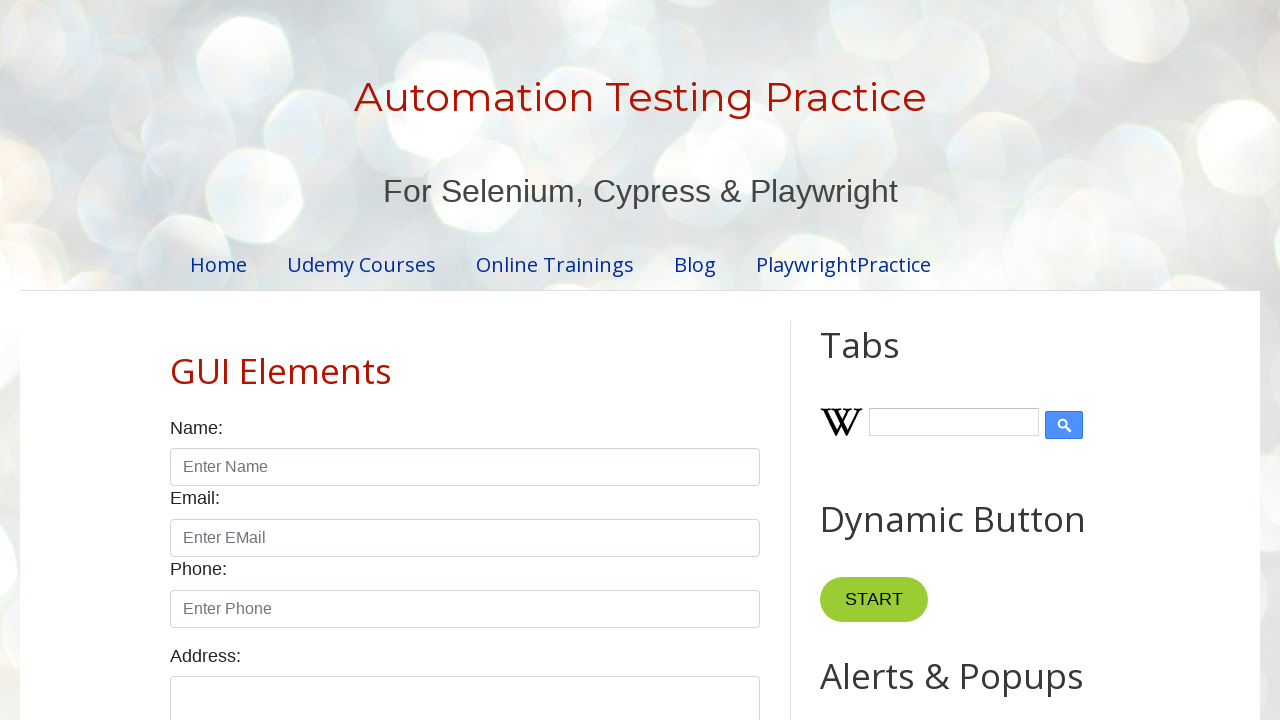

Found 4 pagination buttons
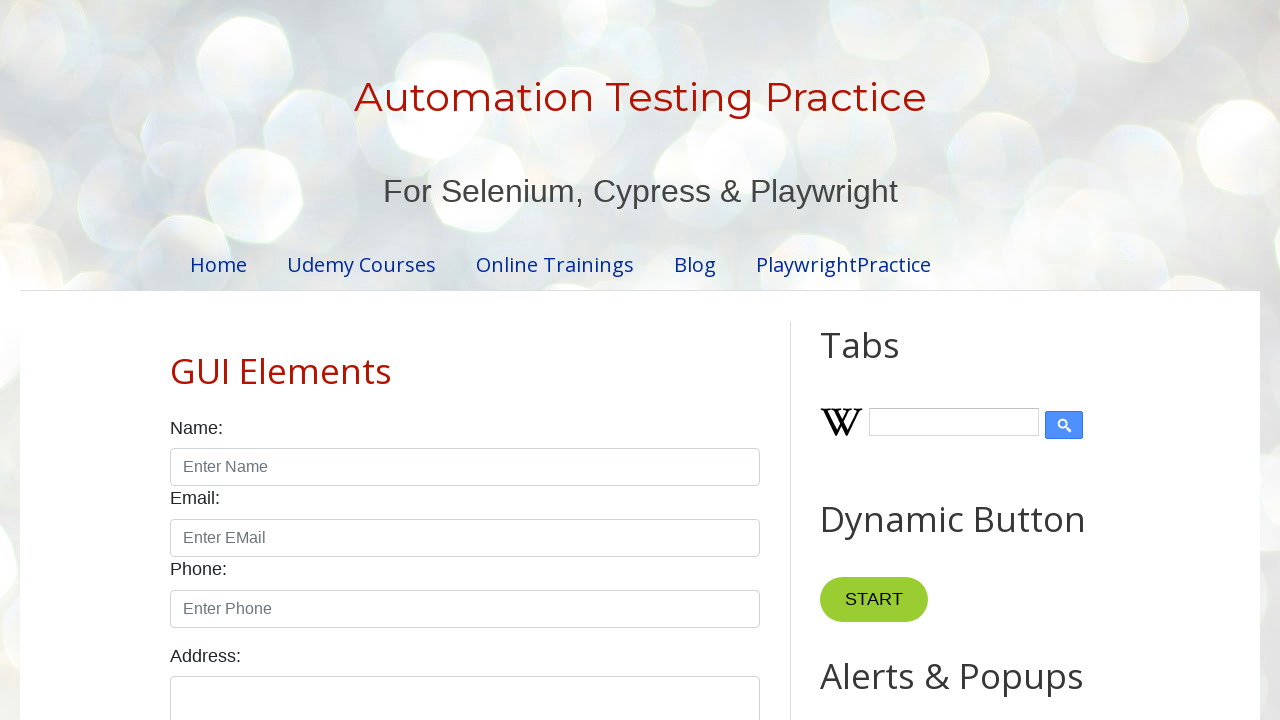

Clicked pagination button 1 to navigate to next page at (456, 361) on #pagination li >> nth=1
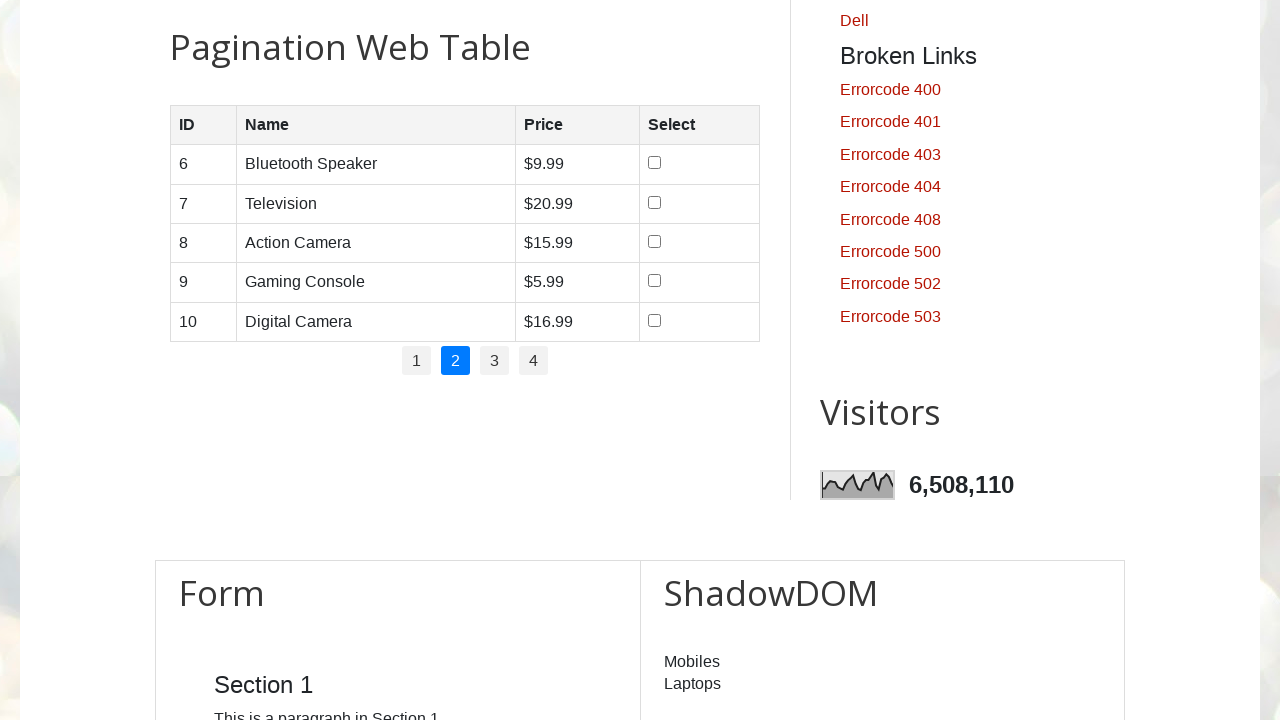

Waited for table content to update after pagination click
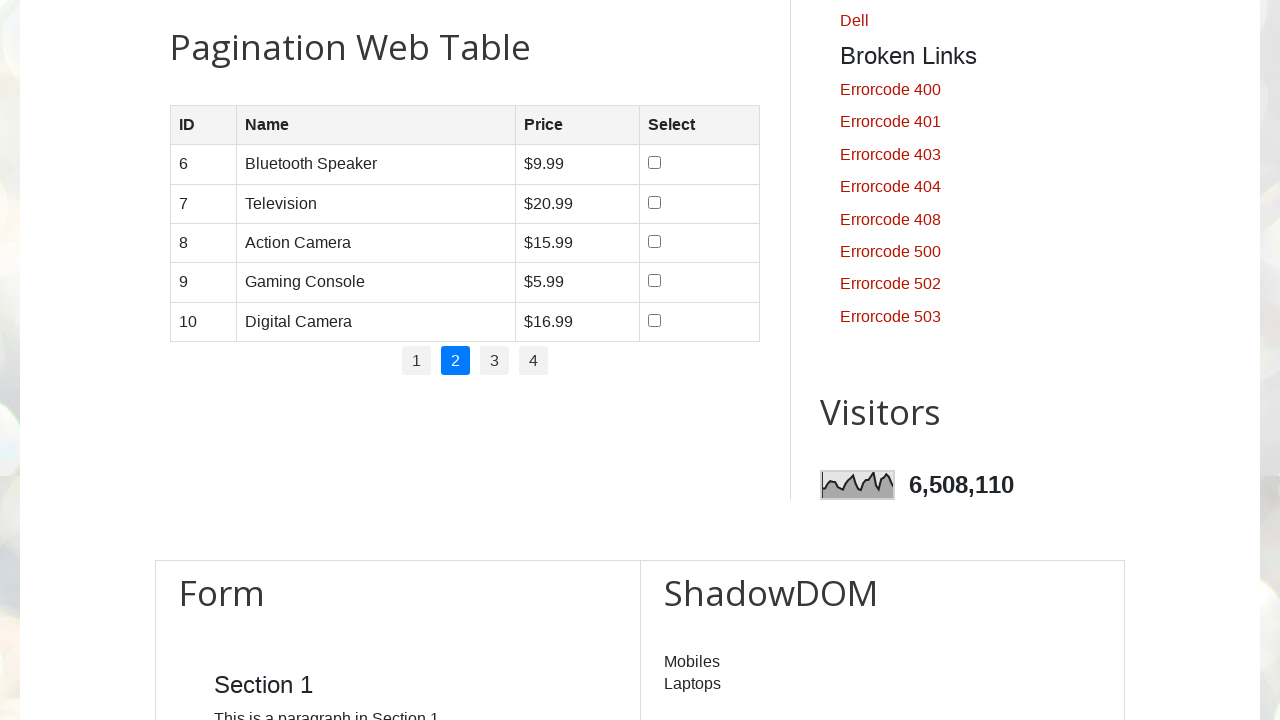

Clicked pagination button 2 to navigate to next page at (494, 361) on #pagination li >> nth=2
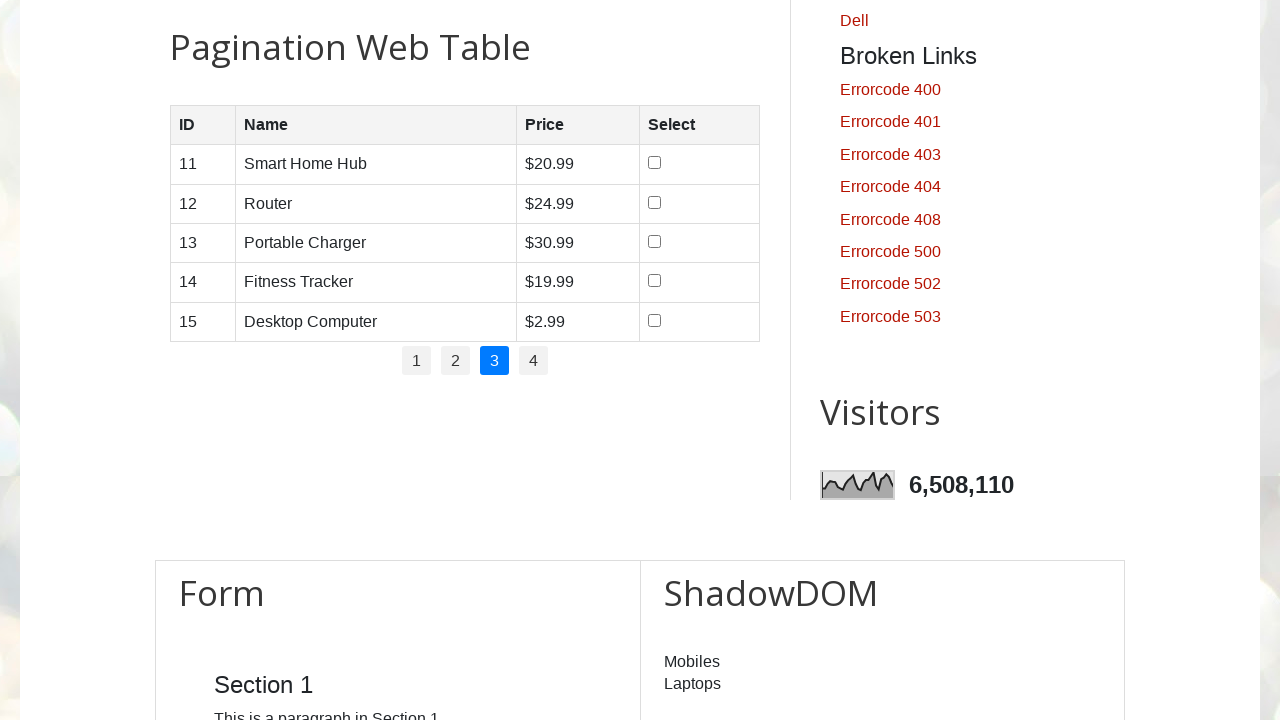

Waited for table content to update after pagination click
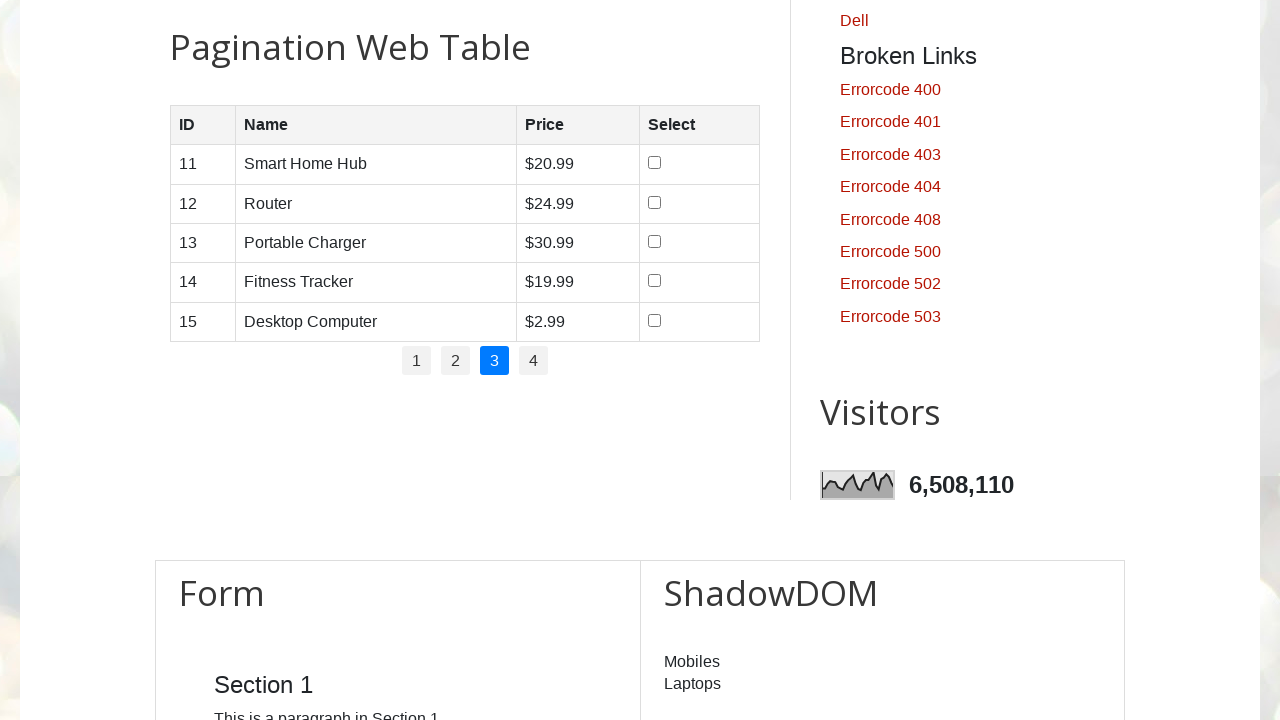

Clicked pagination button 3 to navigate to next page at (534, 361) on #pagination li >> nth=3
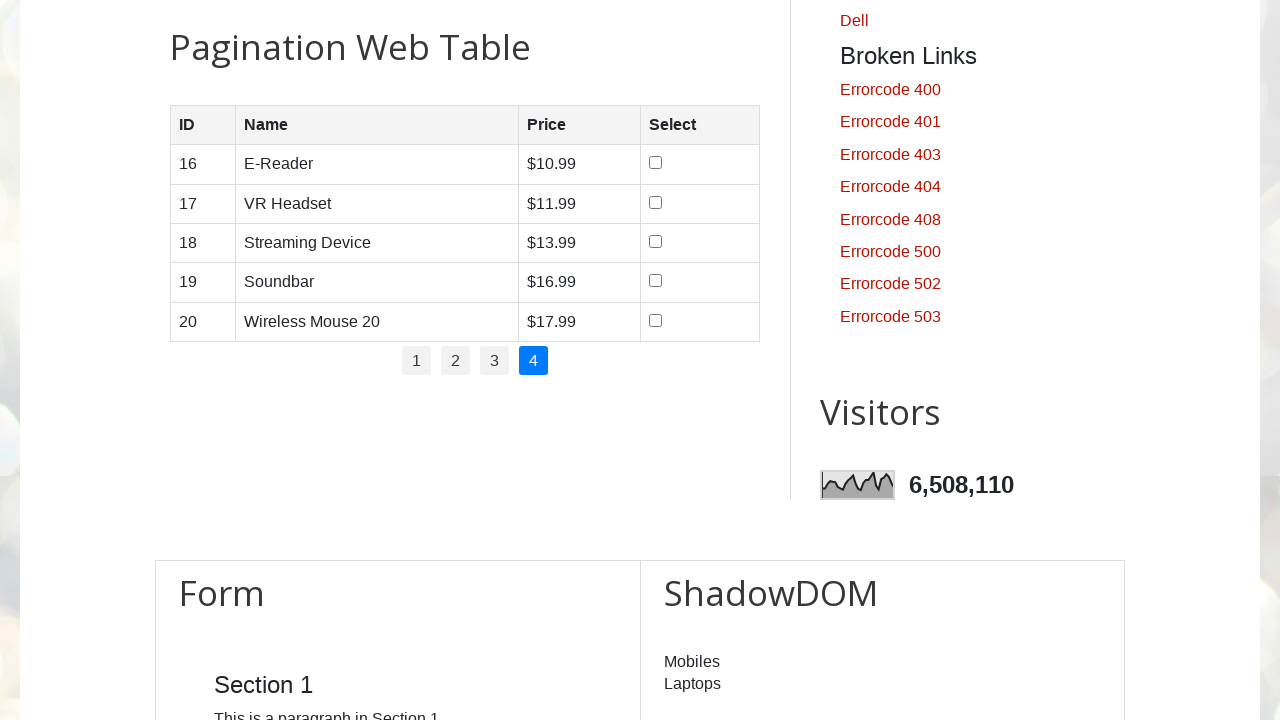

Waited for table content to update after pagination click
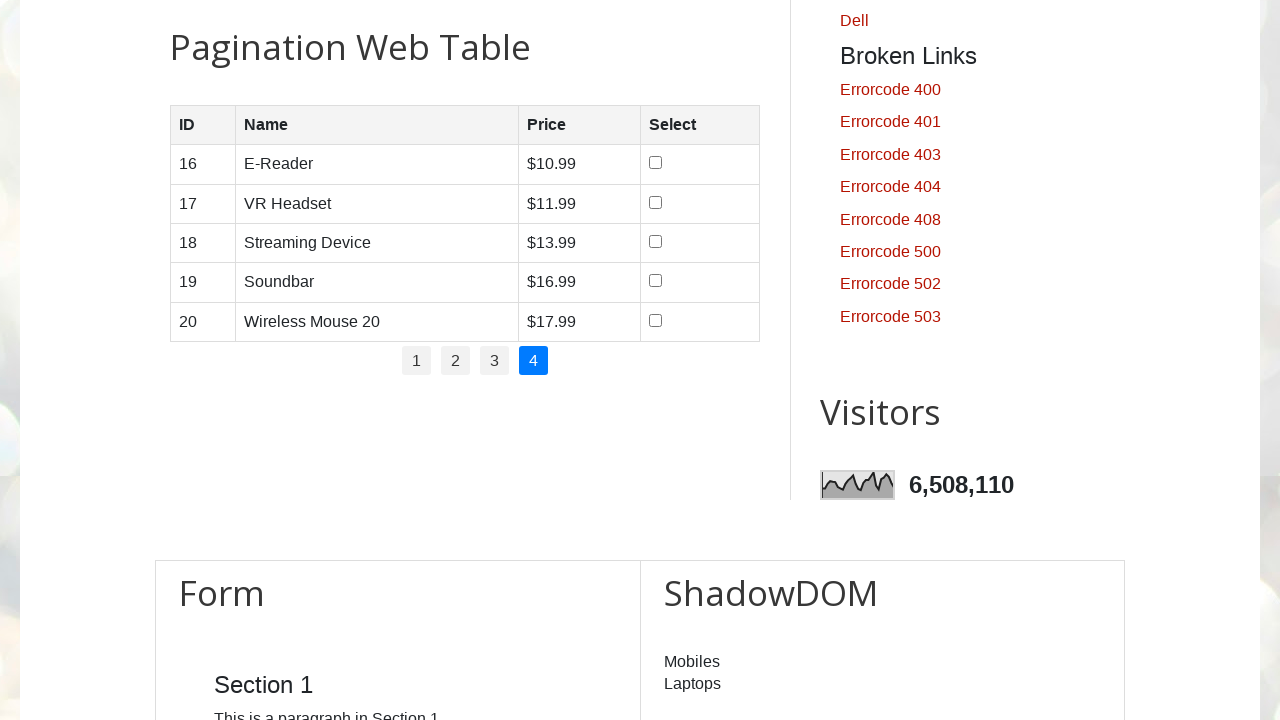

Verified product table is still present on page after pagination navigation
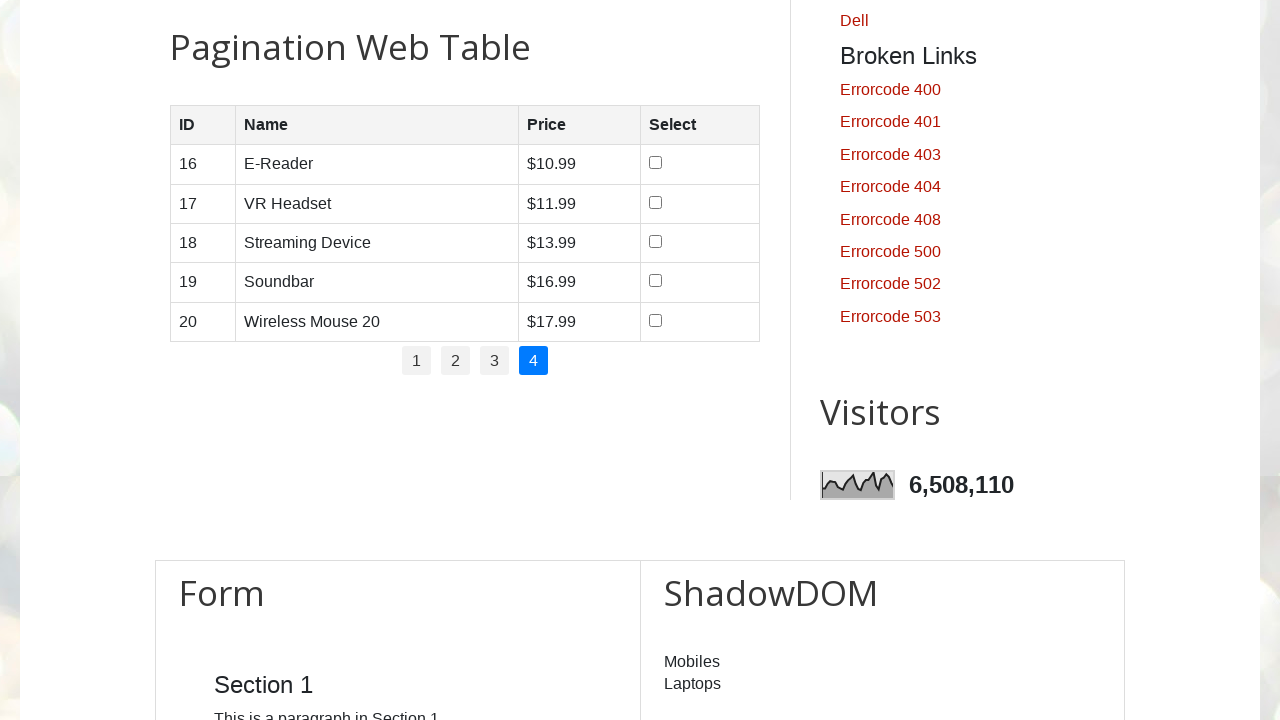

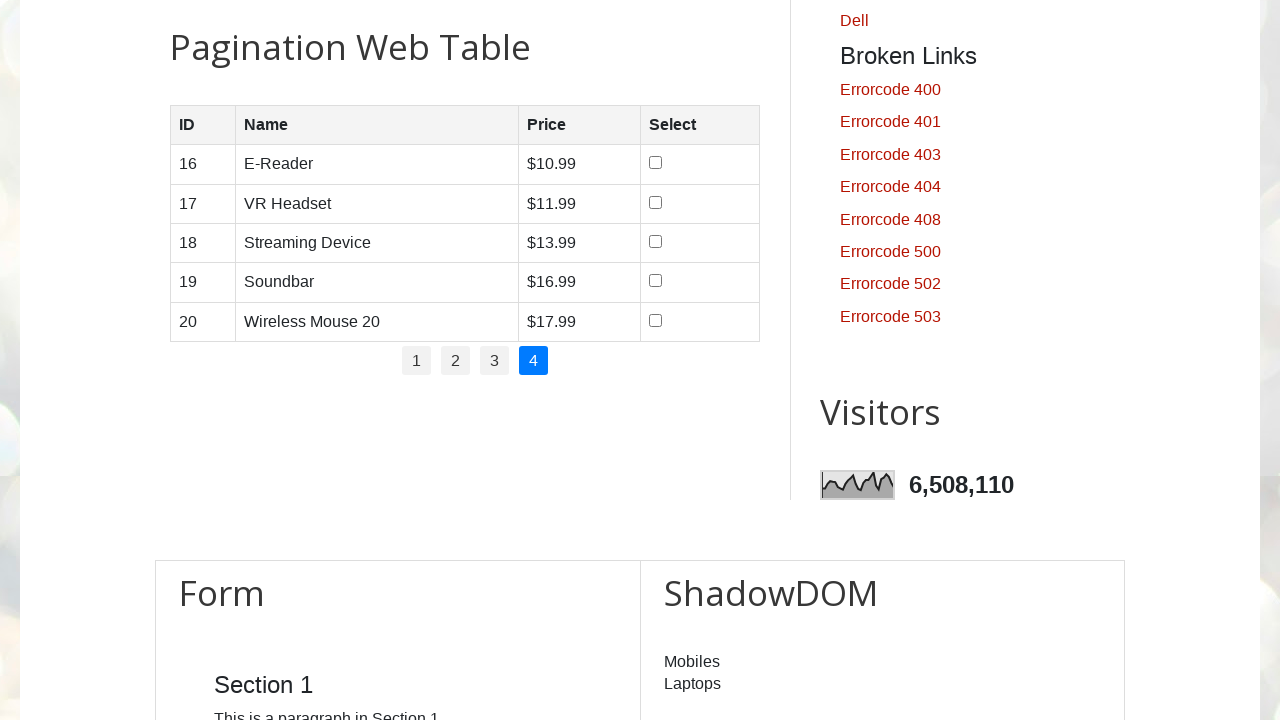